Tests the text box form on DemoQA website by navigating to the Elements section, clicking on Text Box, and filling out the form fields including full name, email, current address, and permanent address.

Starting URL: https://demoqa.com/

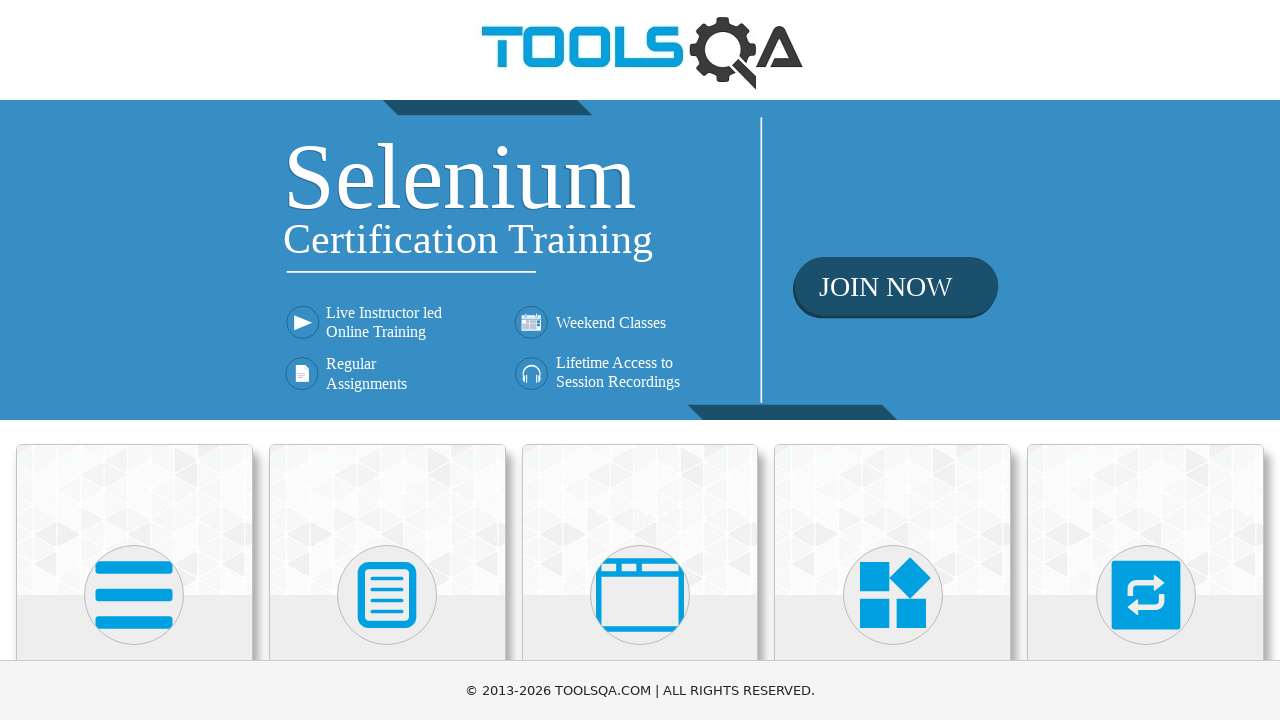

Clicked on Elements card at (134, 595) on path >> nth=0
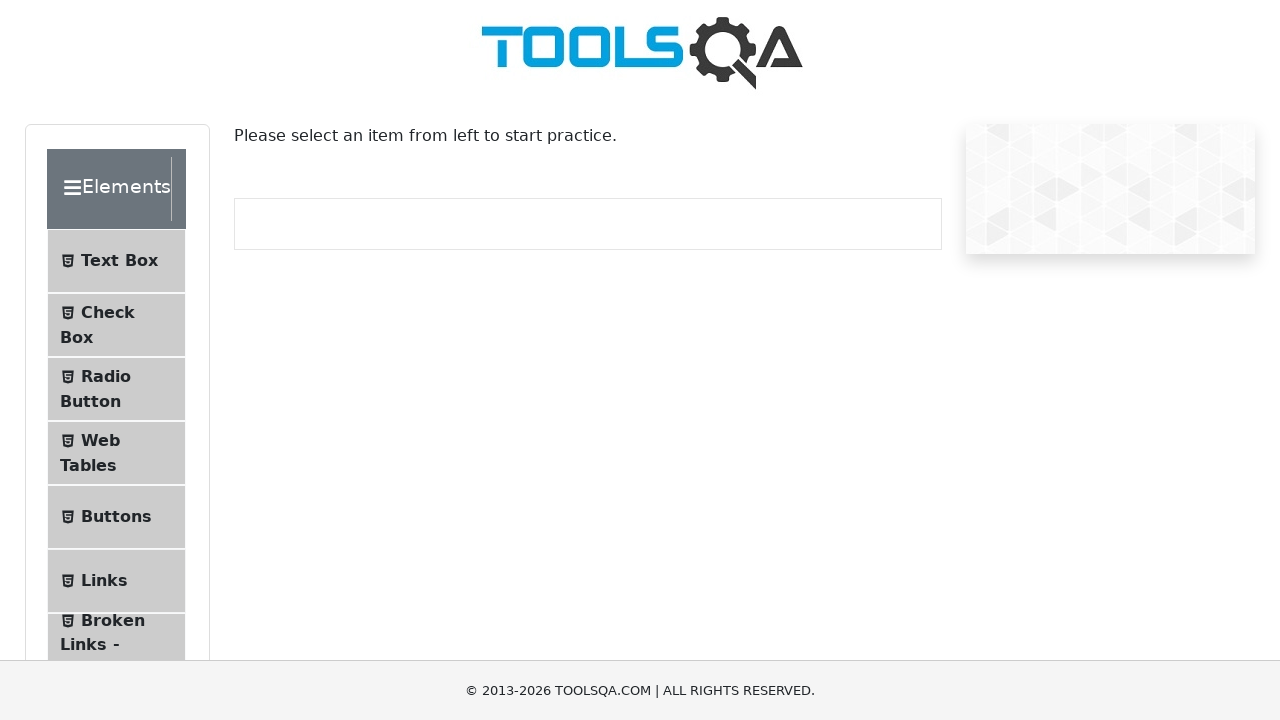

Clicked on Text Box menu item at (116, 261) on li >> internal:has-text="Text Box"i
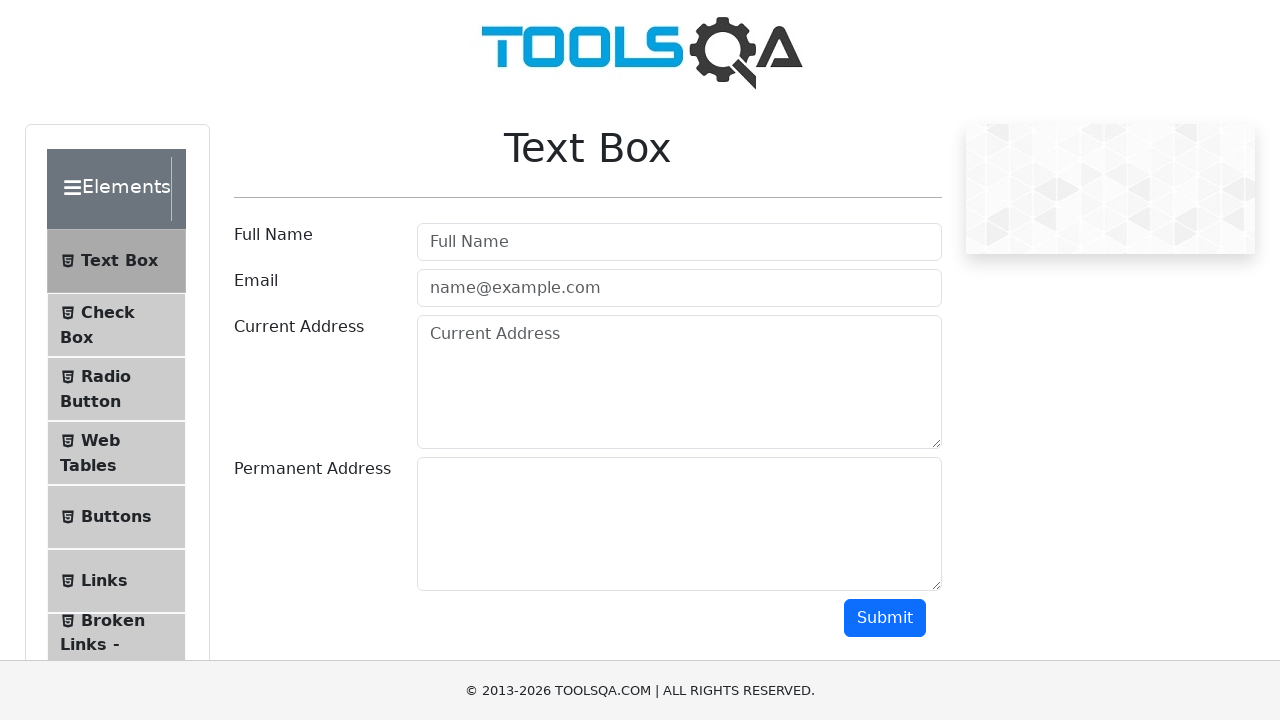

Clicked on Full Name field at (679, 242) on internal:attr=[placeholder="Full Name"i]
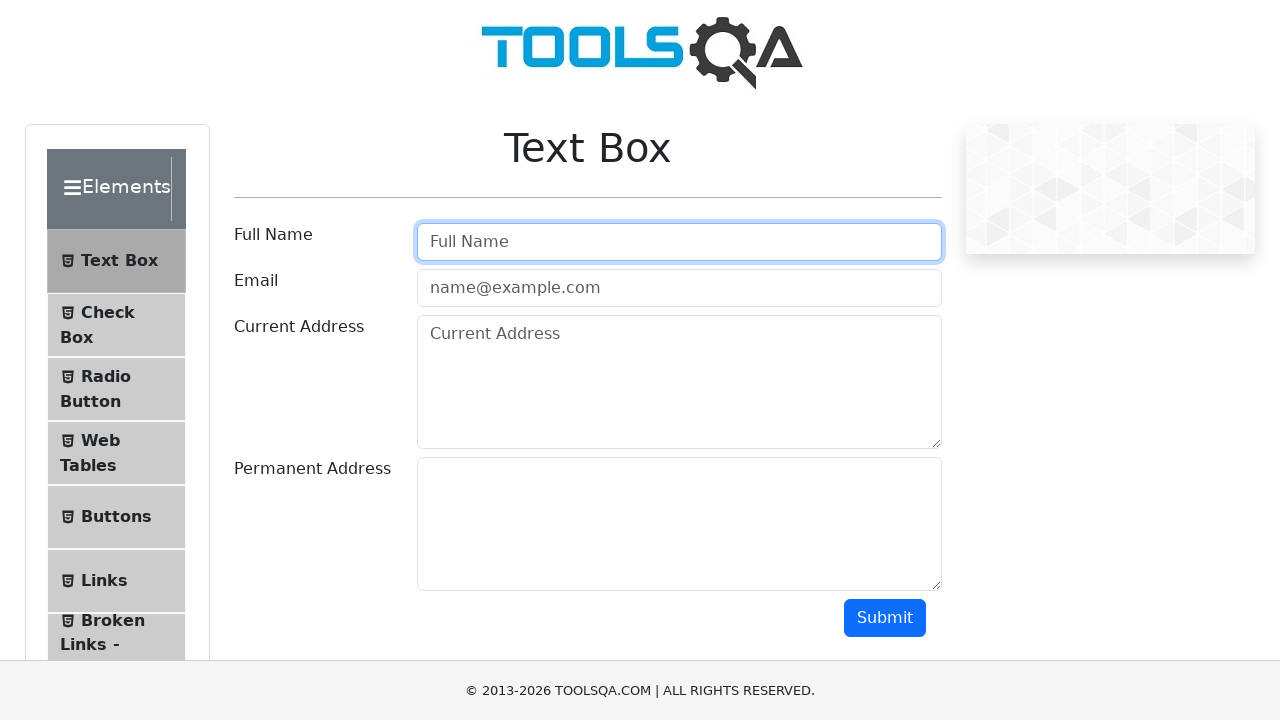

Filled Full Name field with 'John Smith' on internal:attr=[placeholder="Full Name"i]
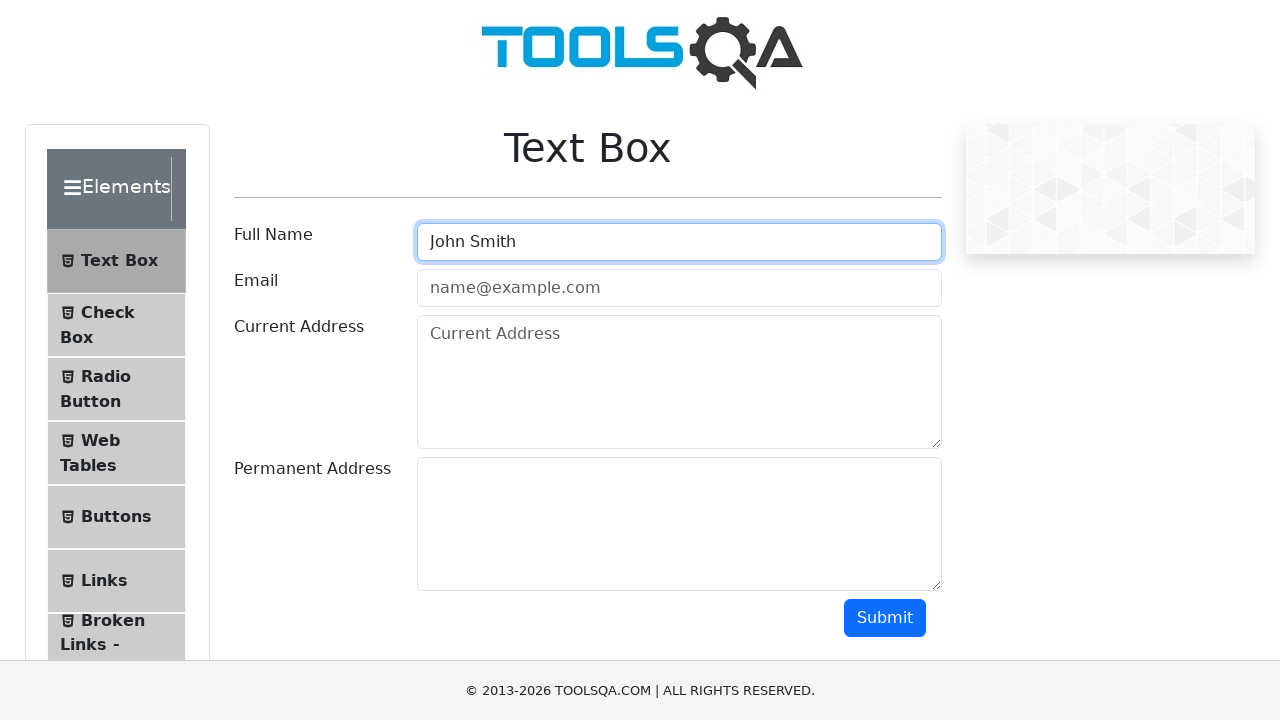

Clicked on email field at (679, 288) on internal:attr=[placeholder="name@example.com"i]
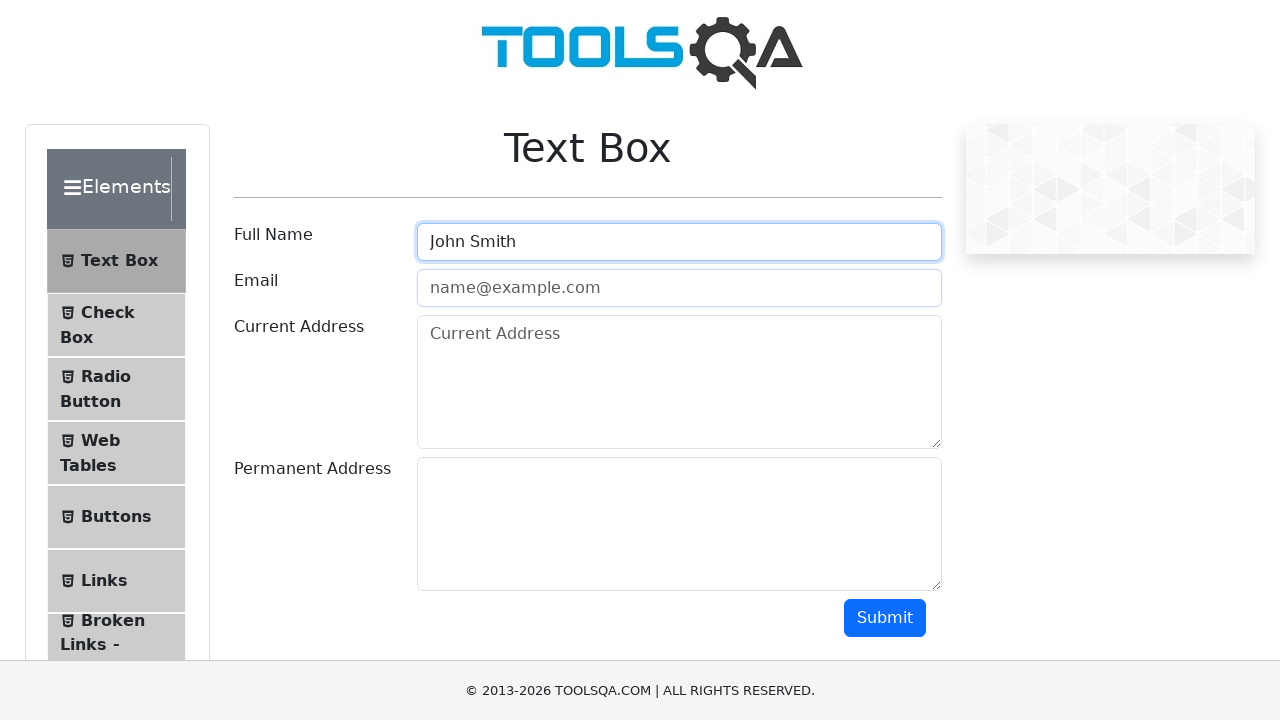

Filled email field with 'johnsmith@example.com' on internal:attr=[placeholder="name@example.com"i]
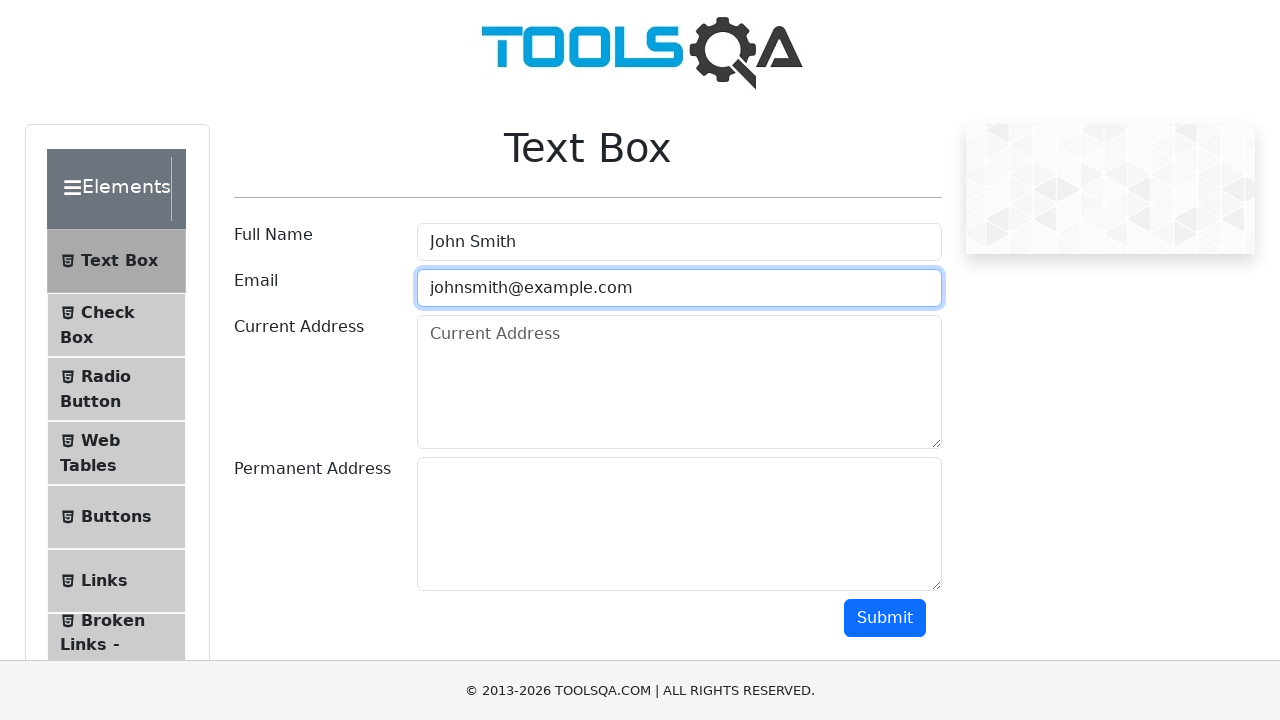

Clicked on Current Address field at (679, 382) on internal:attr=[placeholder="Current Address"i]
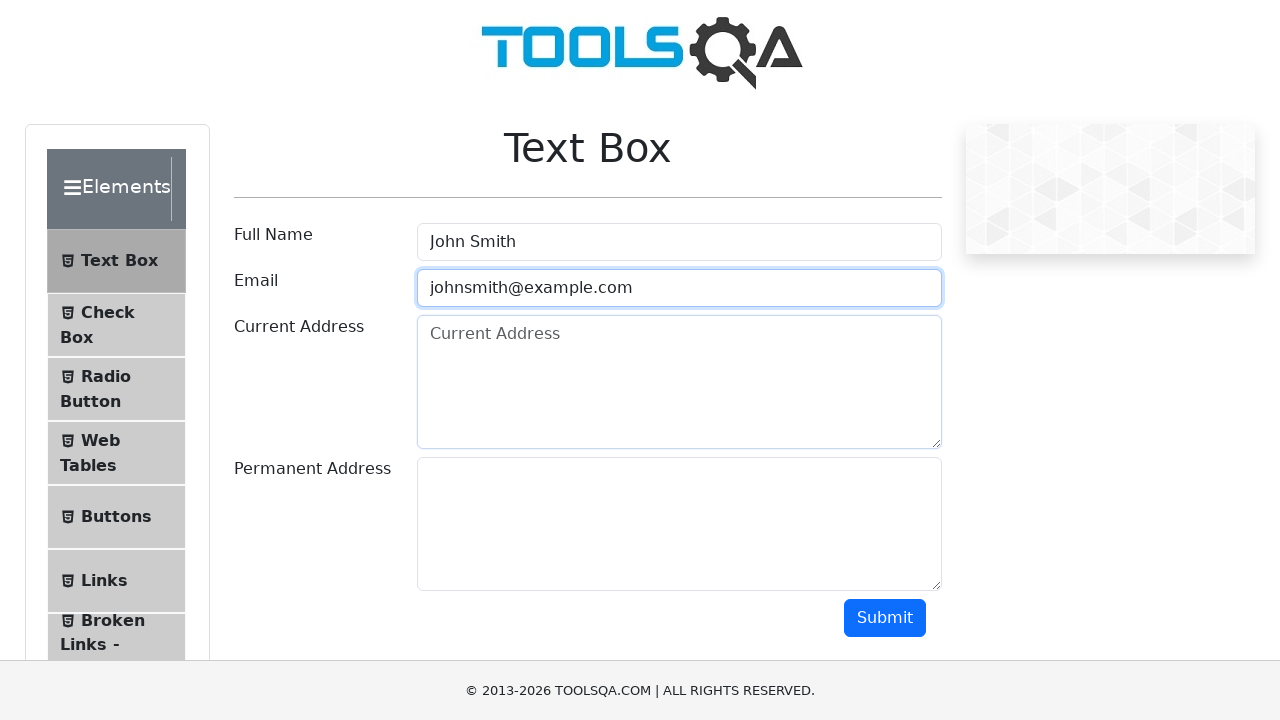

Filled Current Address field with '123 Main Street, New York' on internal:attr=[placeholder="Current Address"i]
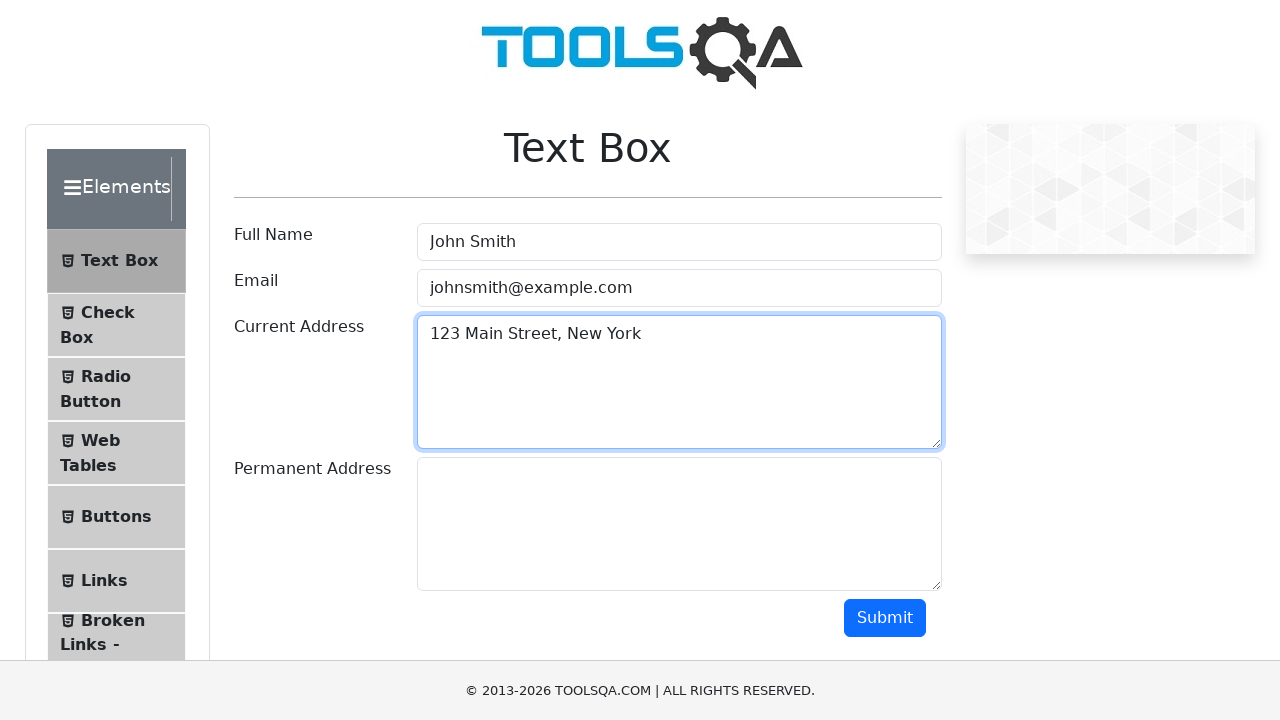

Filled Permanent Address field with '456 Oak Avenue, Los Angeles' on #permanentAddress
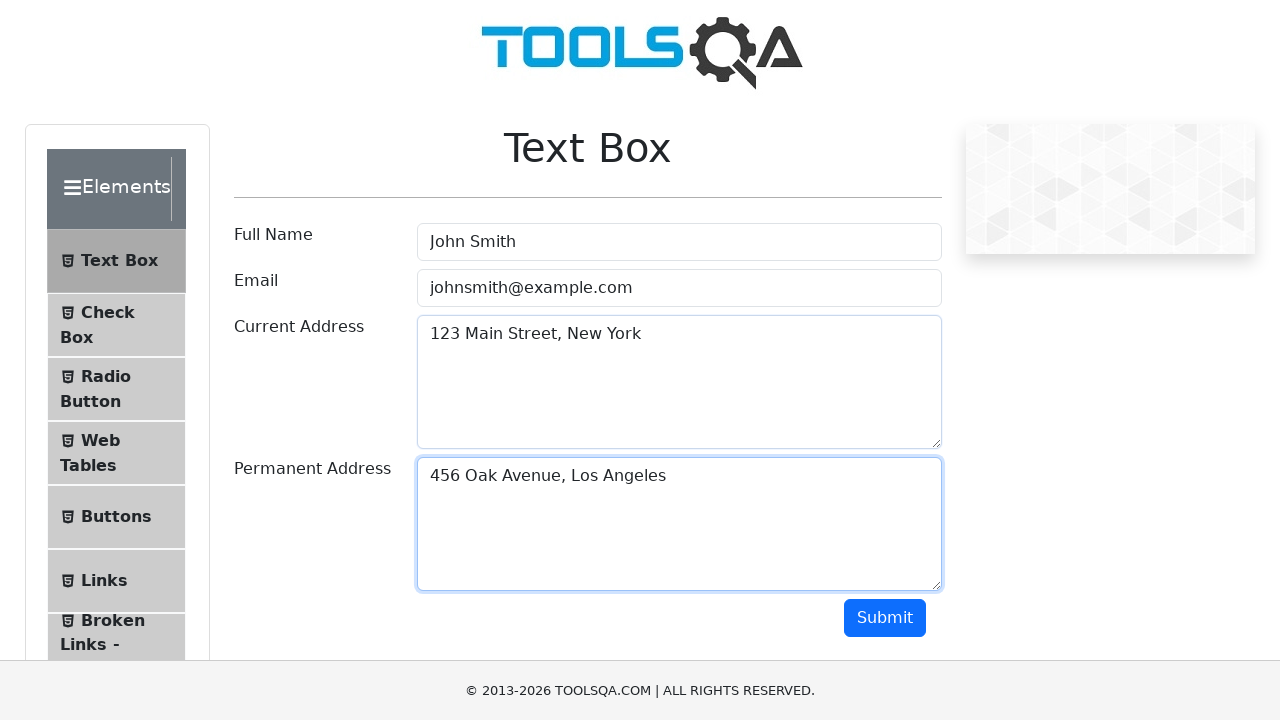

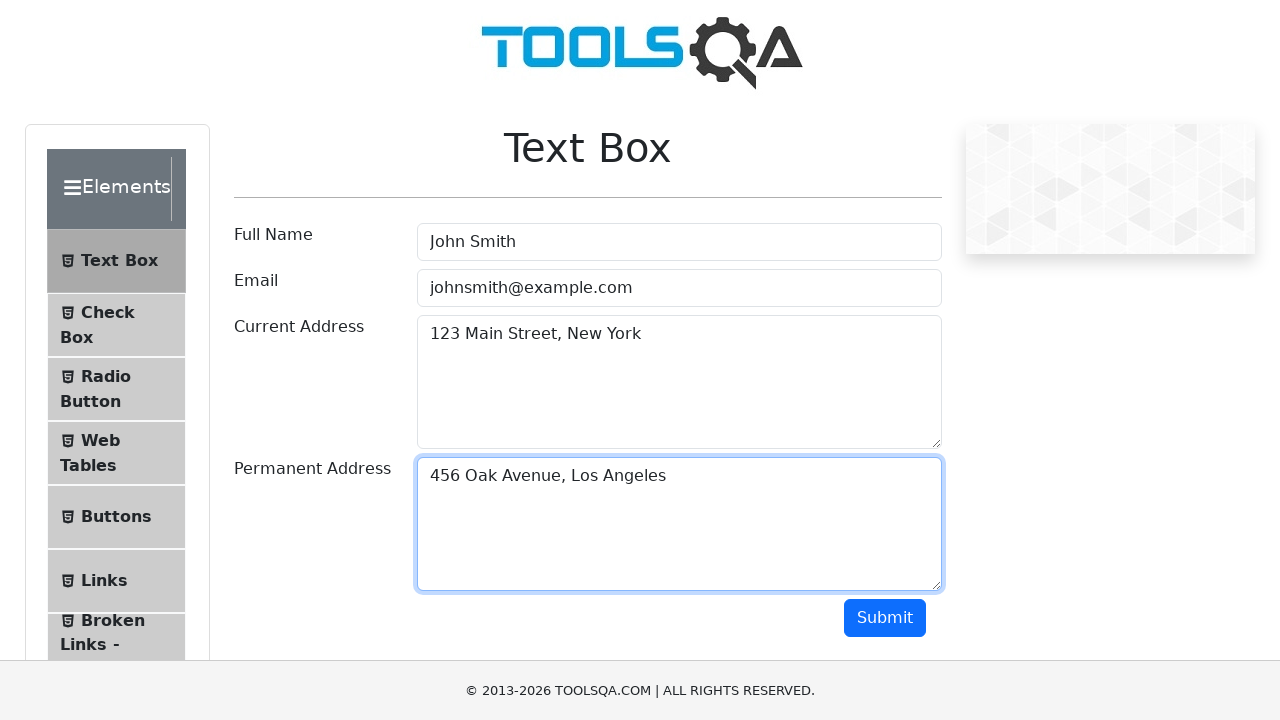